Tests different types of JavaScript alerts including simple alerts, confirmation dialogs, timed alerts, and prompt alerts with text input

Starting URL: https://demoqa.com/alerts

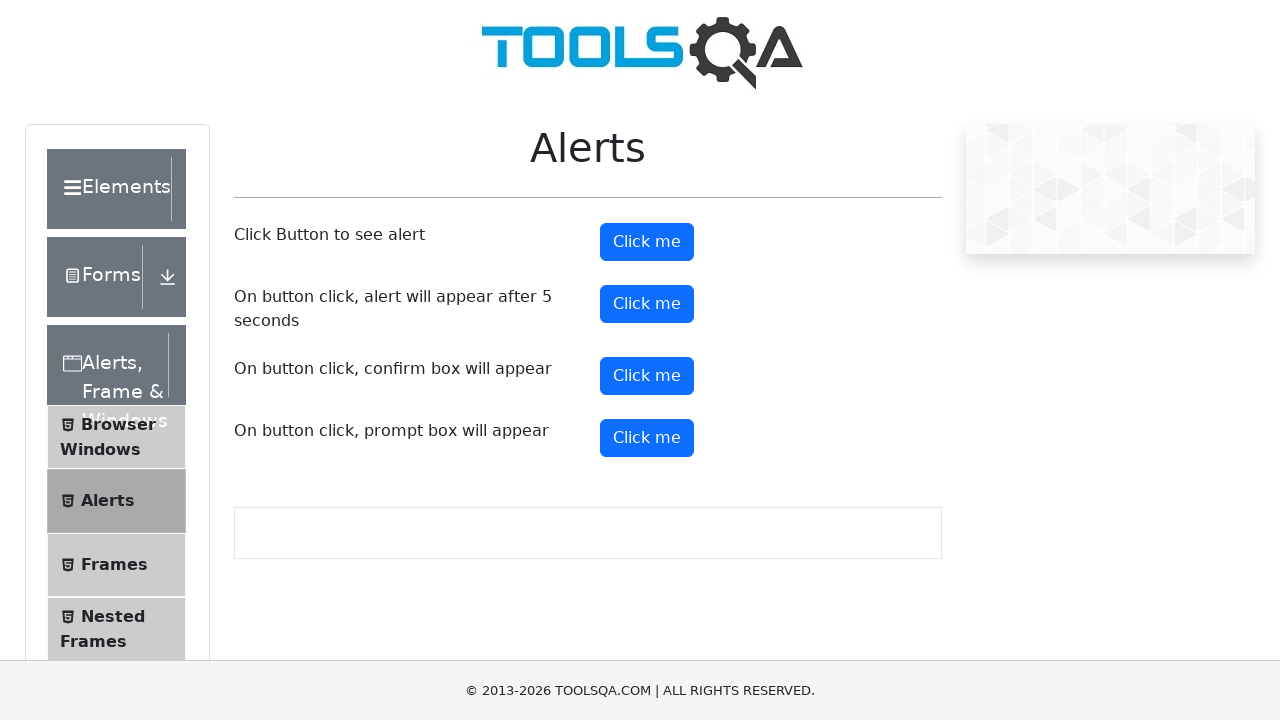

Clicked button to trigger simple alert at (647, 242) on #alertButton
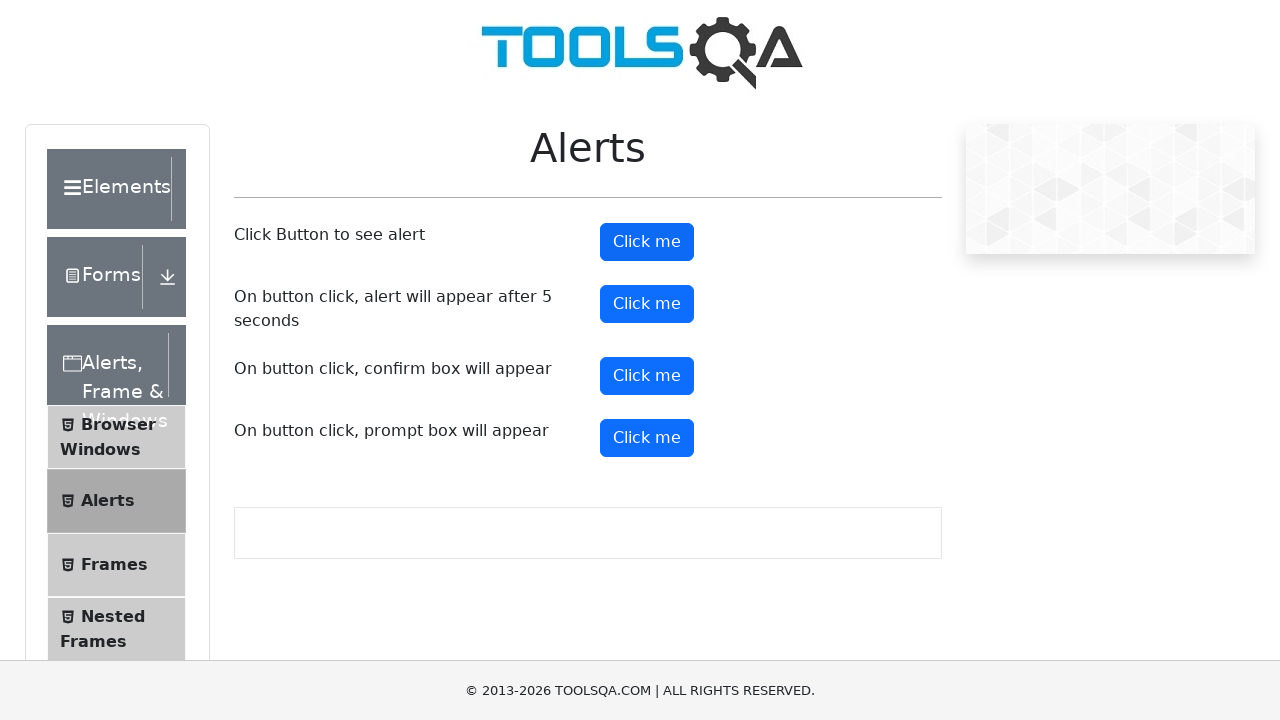

Set up dialog handler to accept simple alert
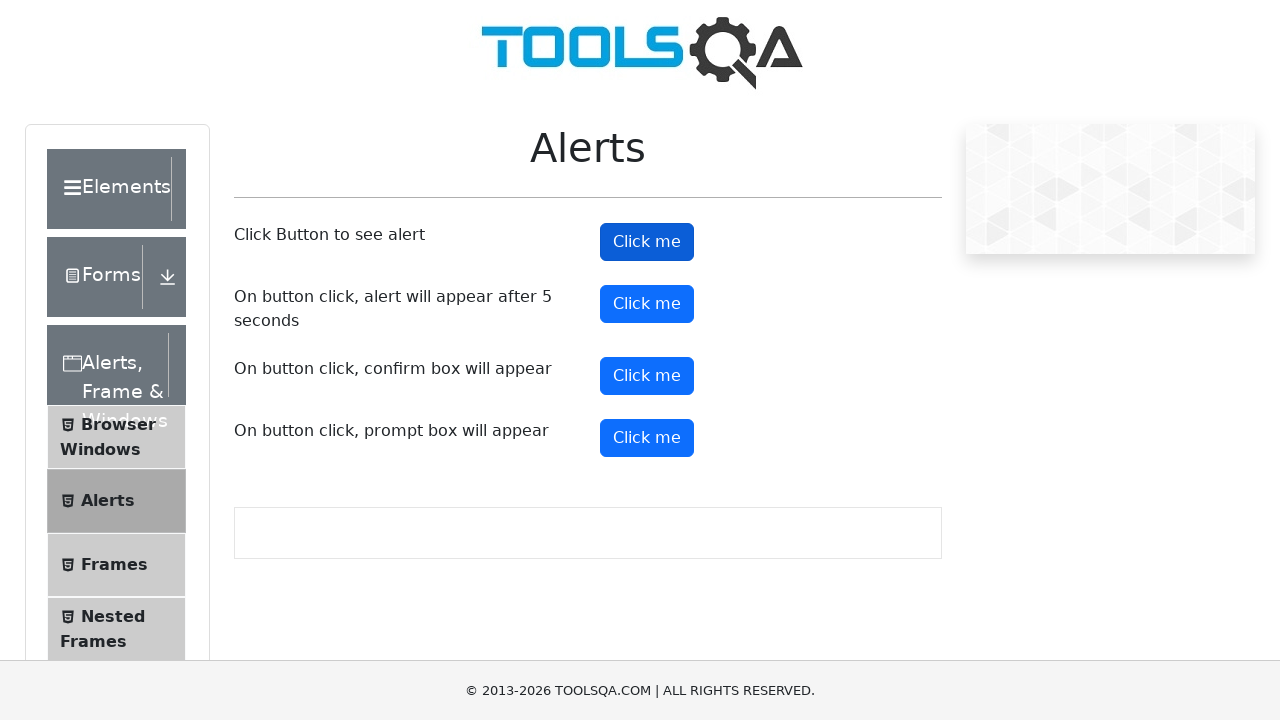

Clicked button to trigger confirmation dialog at (647, 376) on #confirmButton
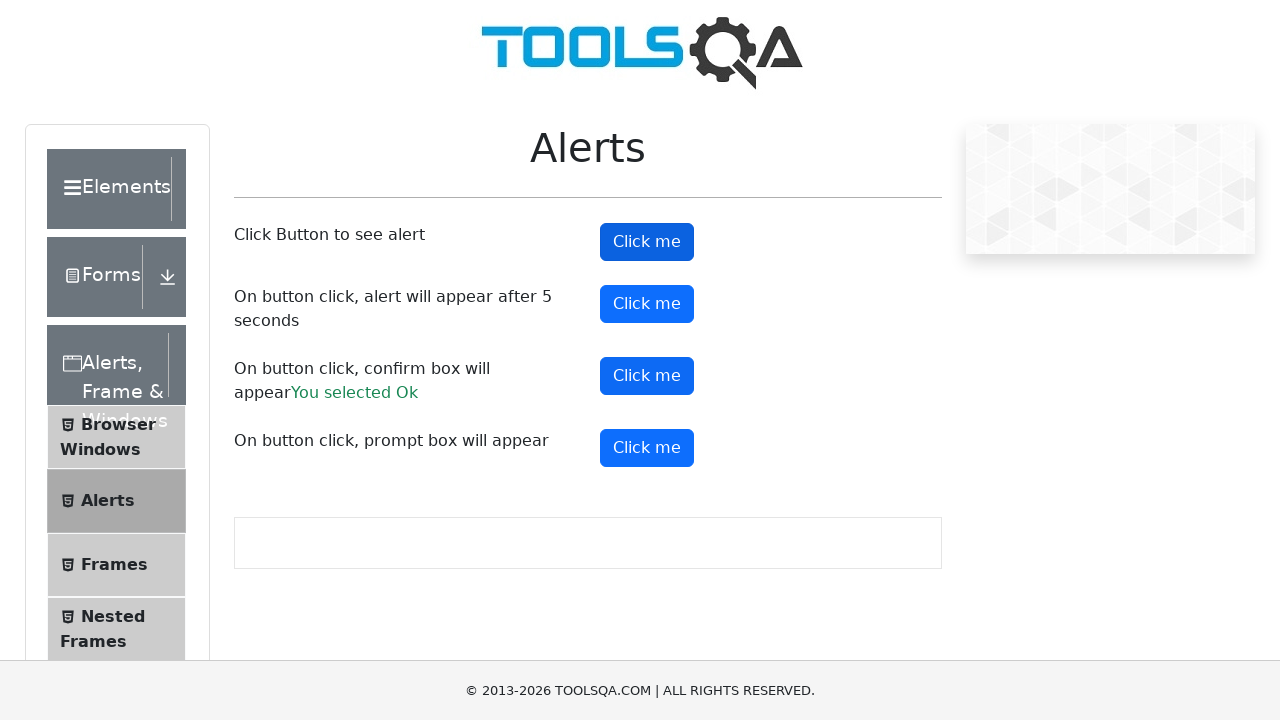

Set up dialog handler to dismiss confirmation dialog
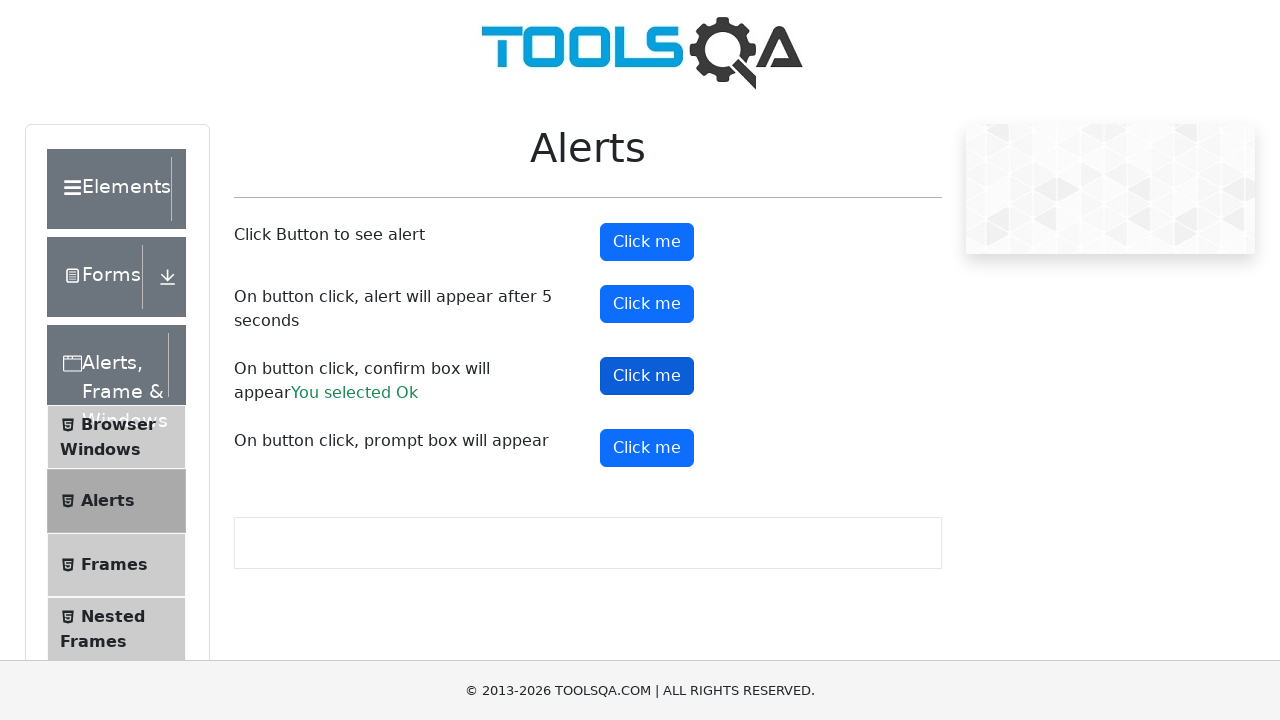

Clicked button to trigger timed alert at (647, 304) on #timerAlertButton
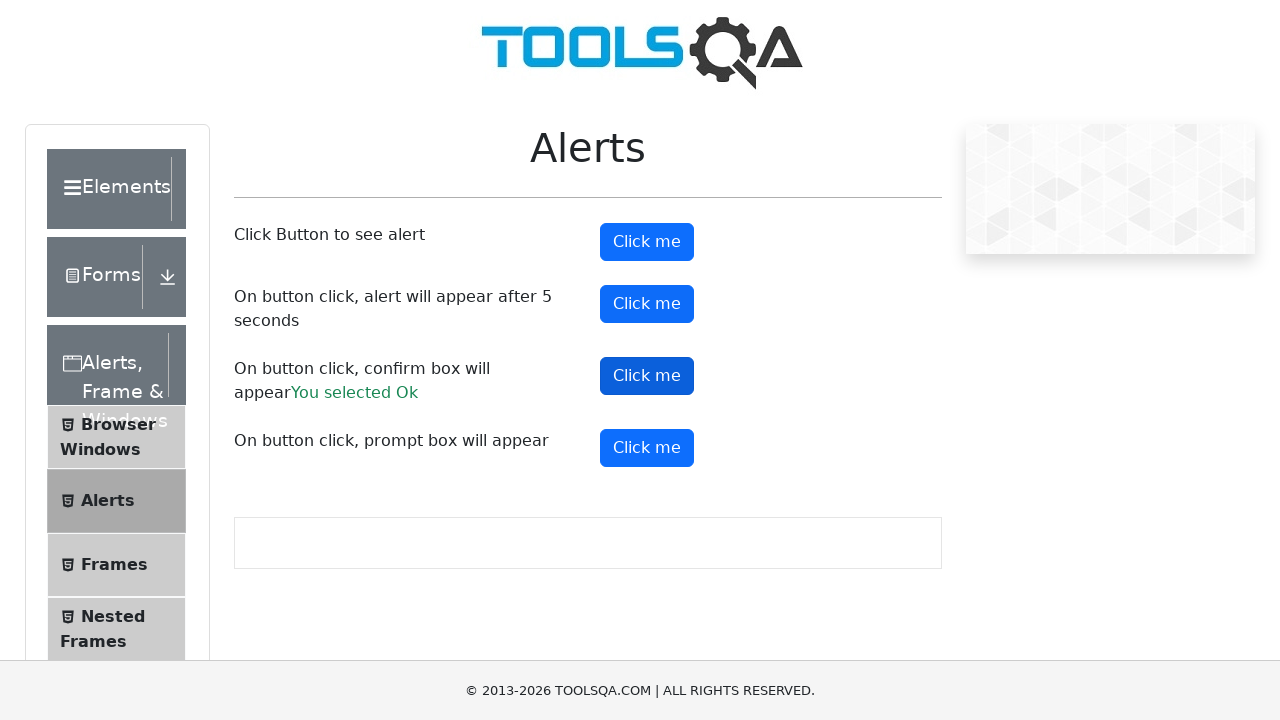

Waited 5 seconds for timed alert to appear
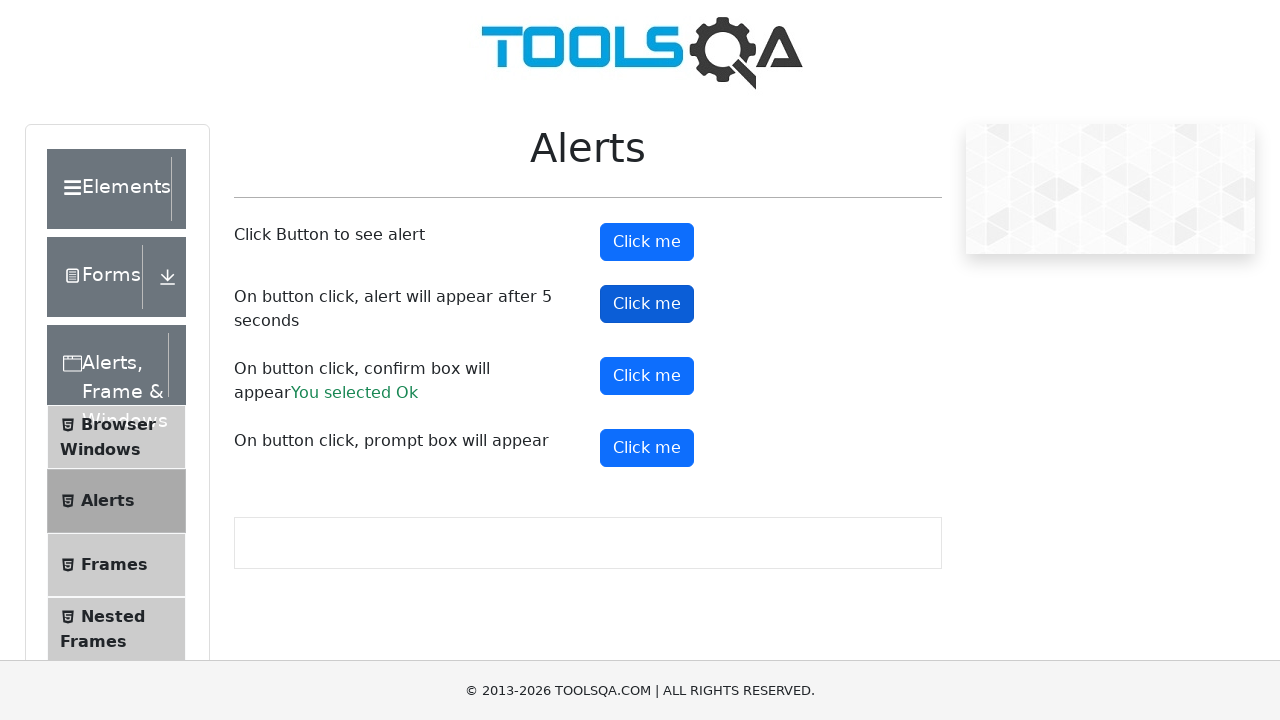

Set up dialog handler to accept timed alert
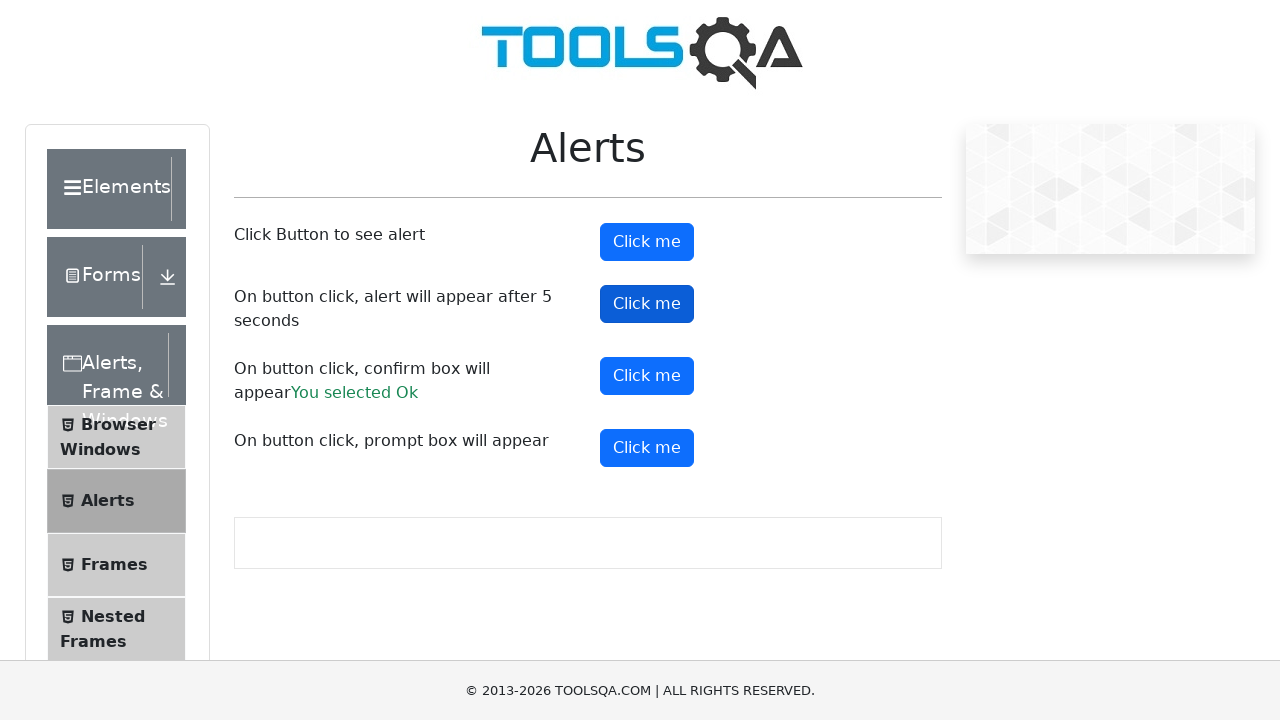

Clicked button to trigger prompt alert at (647, 448) on #promtButton
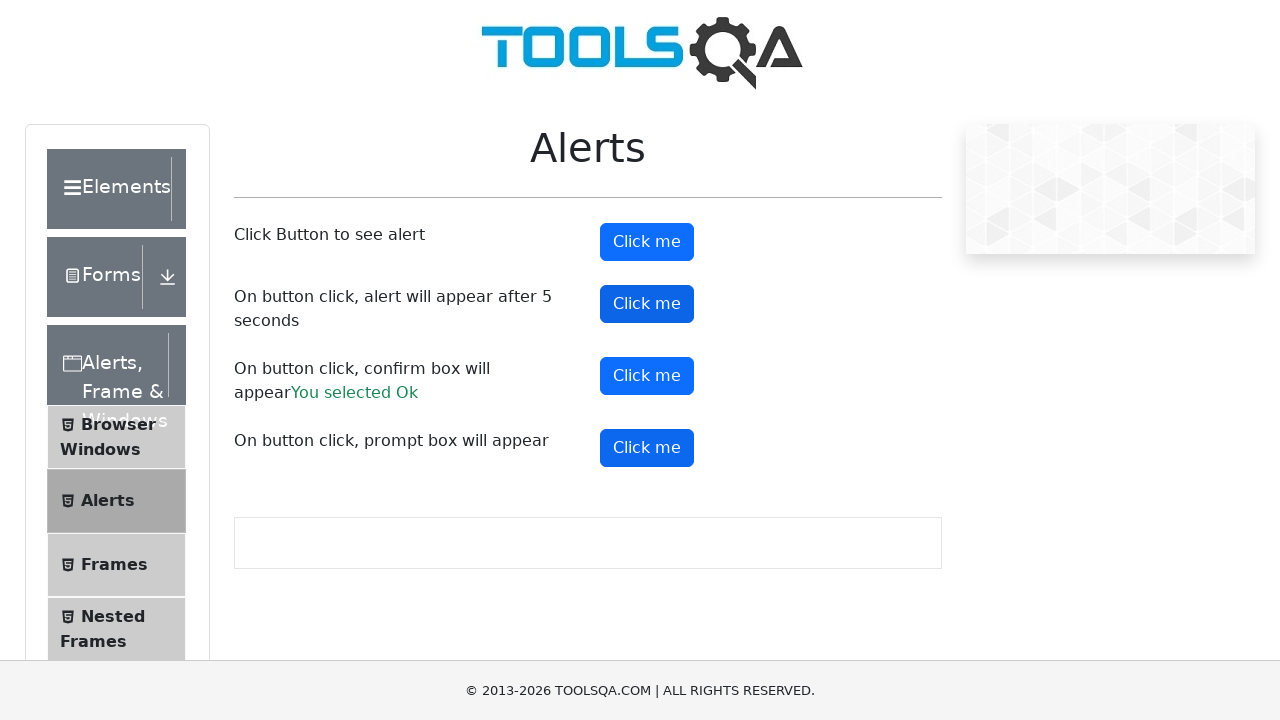

Set up dialog handler to accept prompt alert with text input 'My Name Is PRATIK'
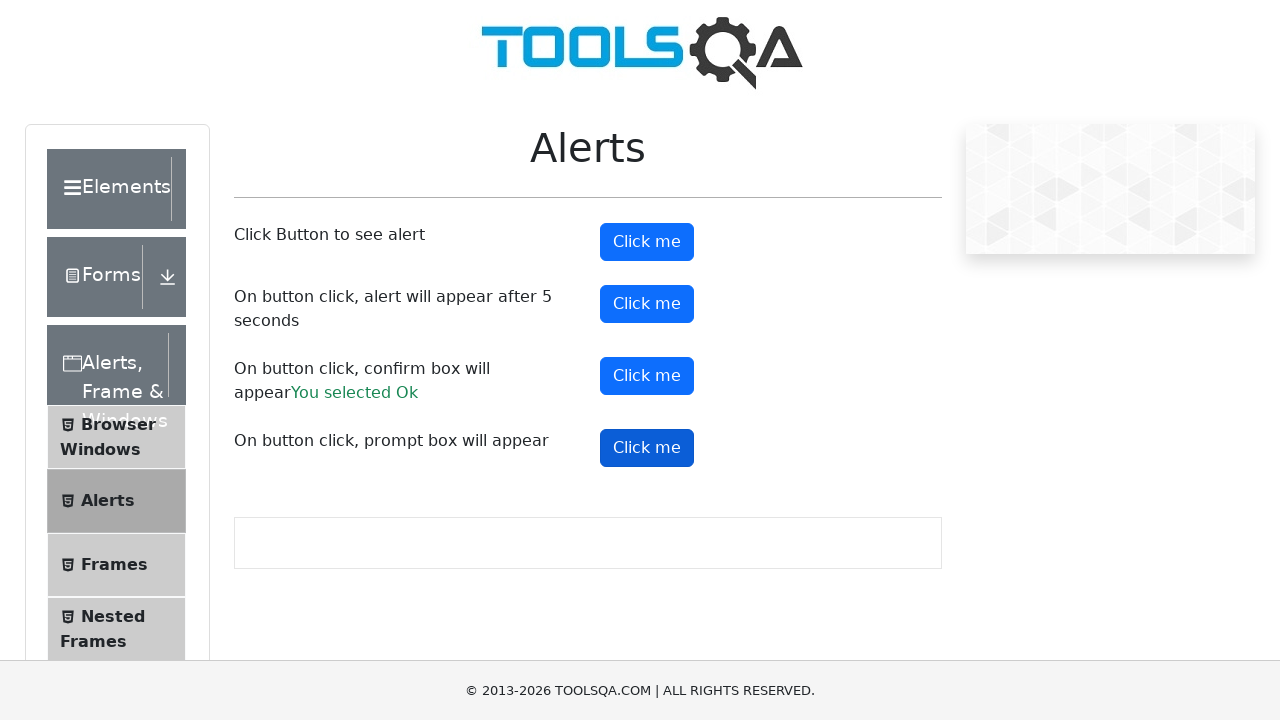

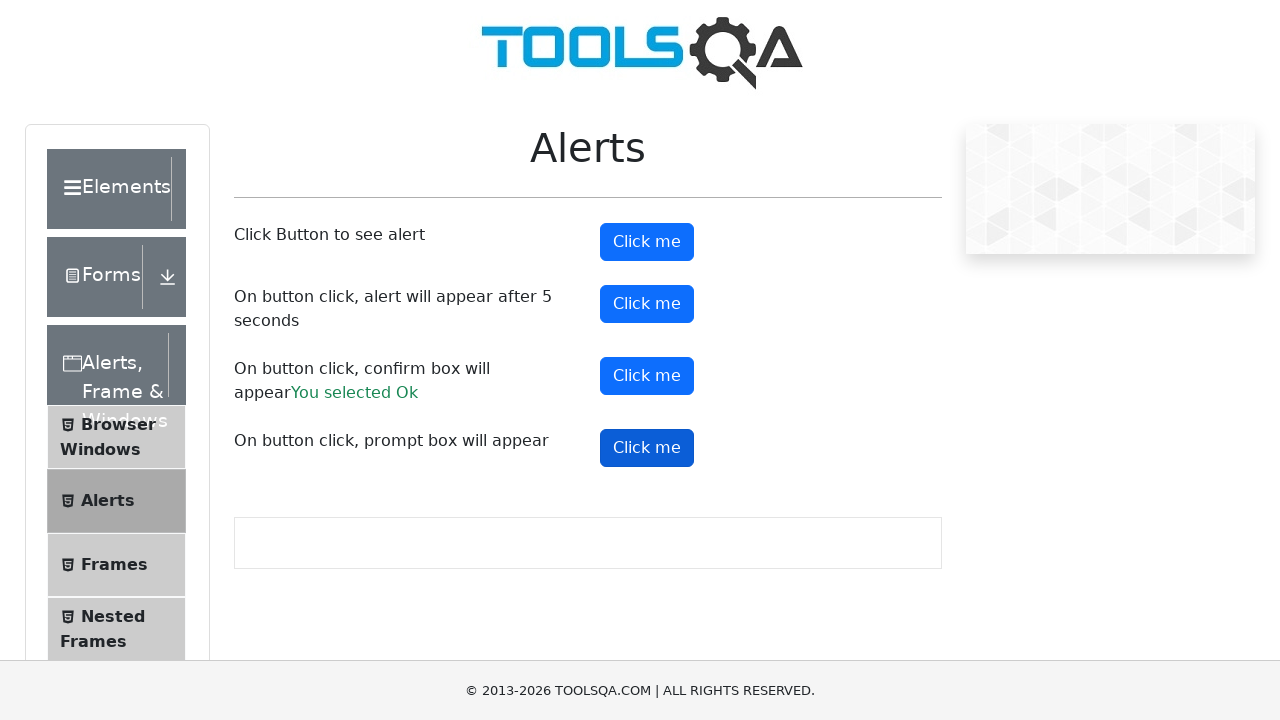